Navigates to the homepage and clicks on the "Add/Remove Elements" link to open that page

Starting URL: https://the-internet.herokuapp.com/

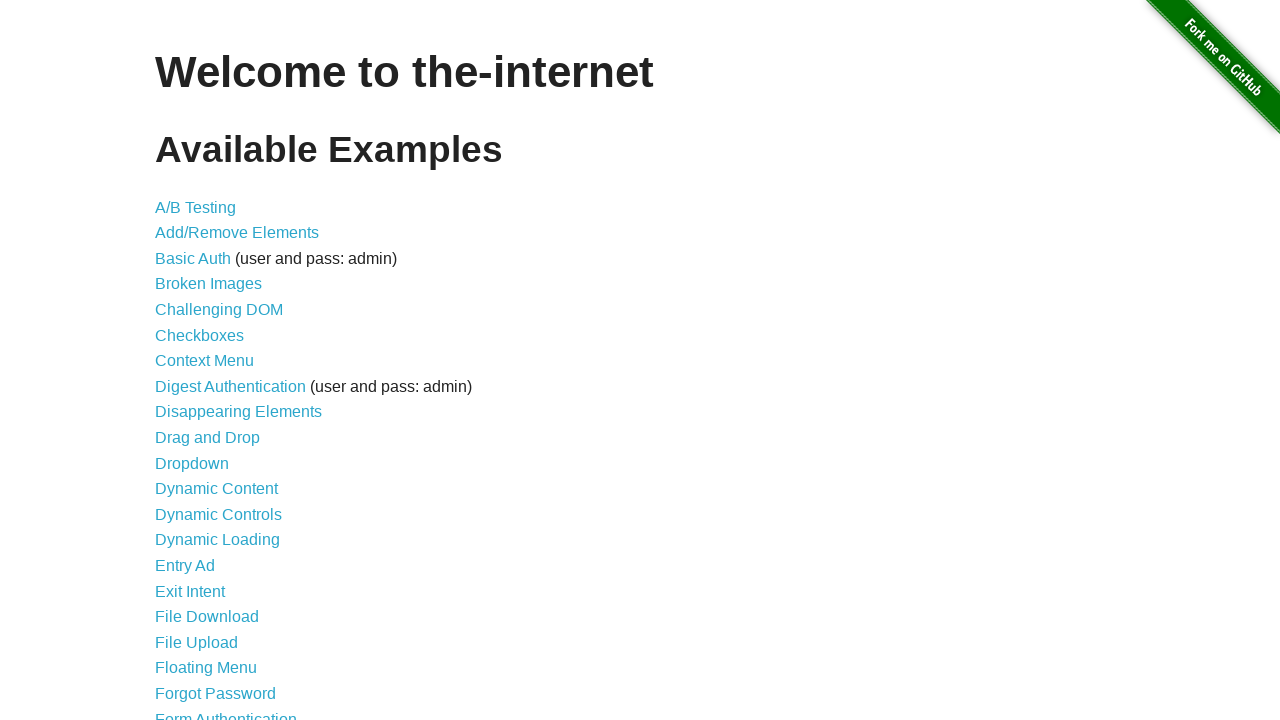

Navigated to the-internet.herokuapp.com homepage
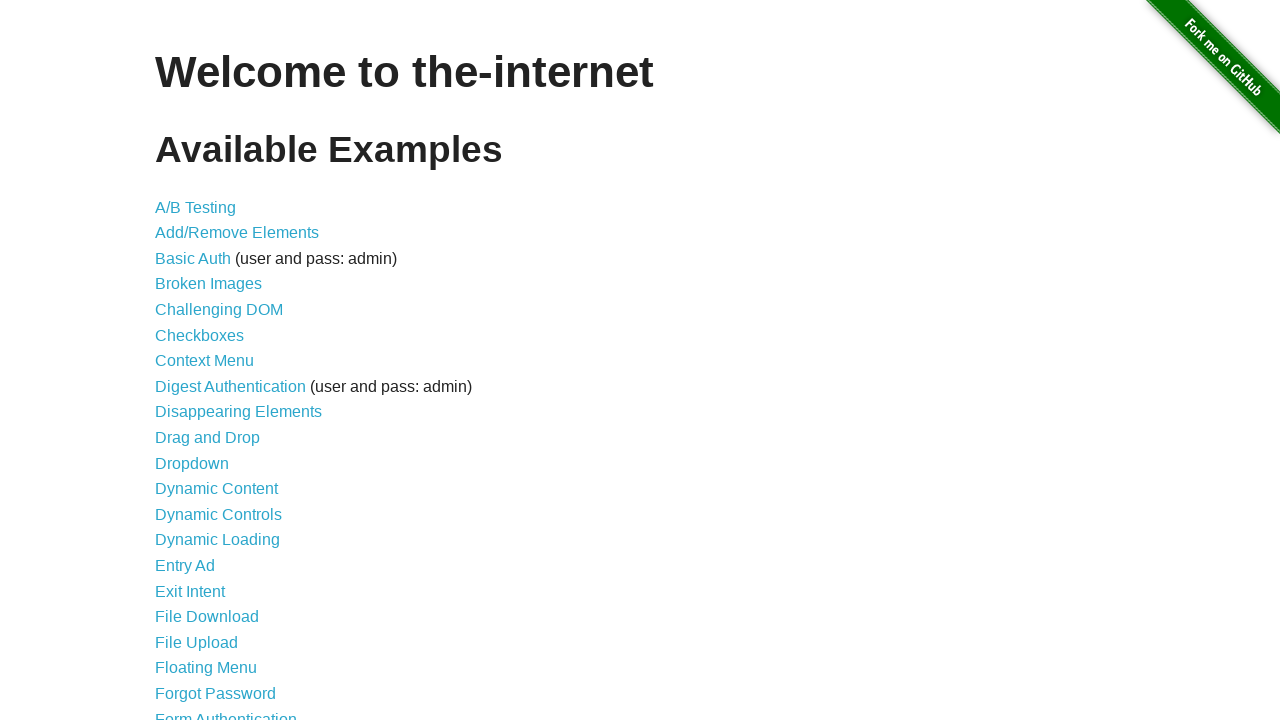

Clicked on the 'Add/Remove Elements' link at (237, 233) on internal:role=link[name="Add/Remove Elements"i]
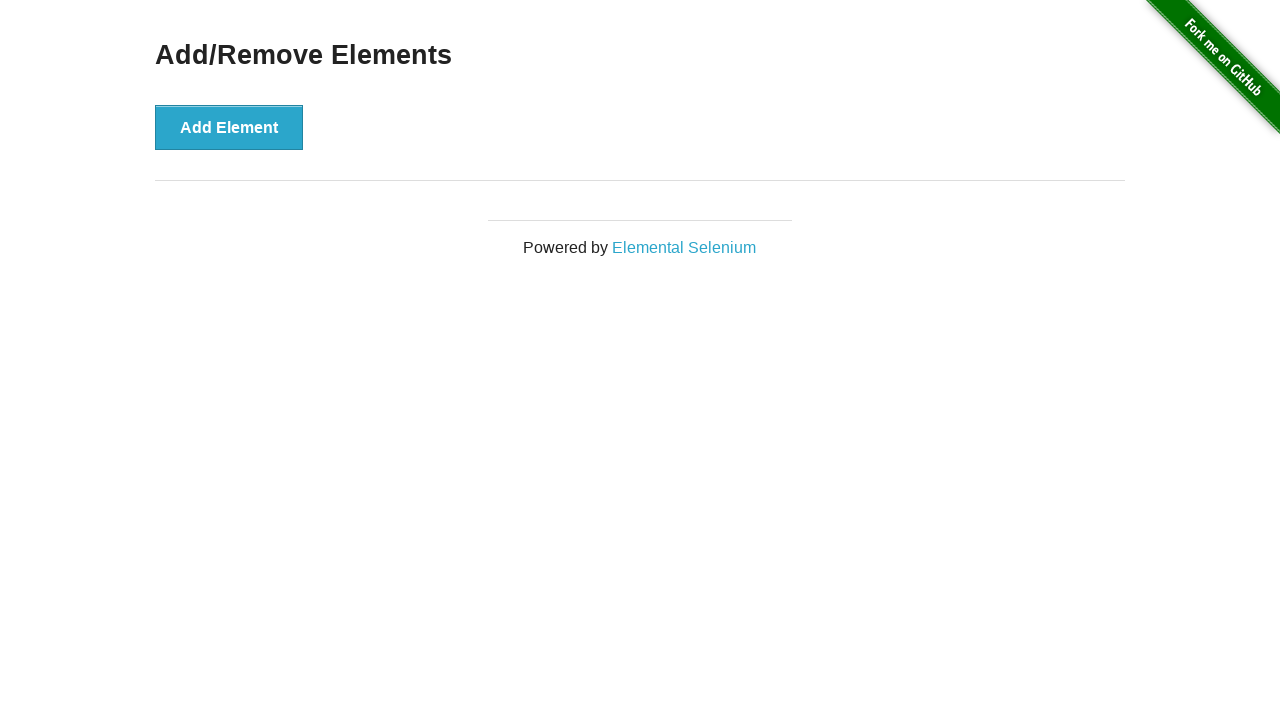

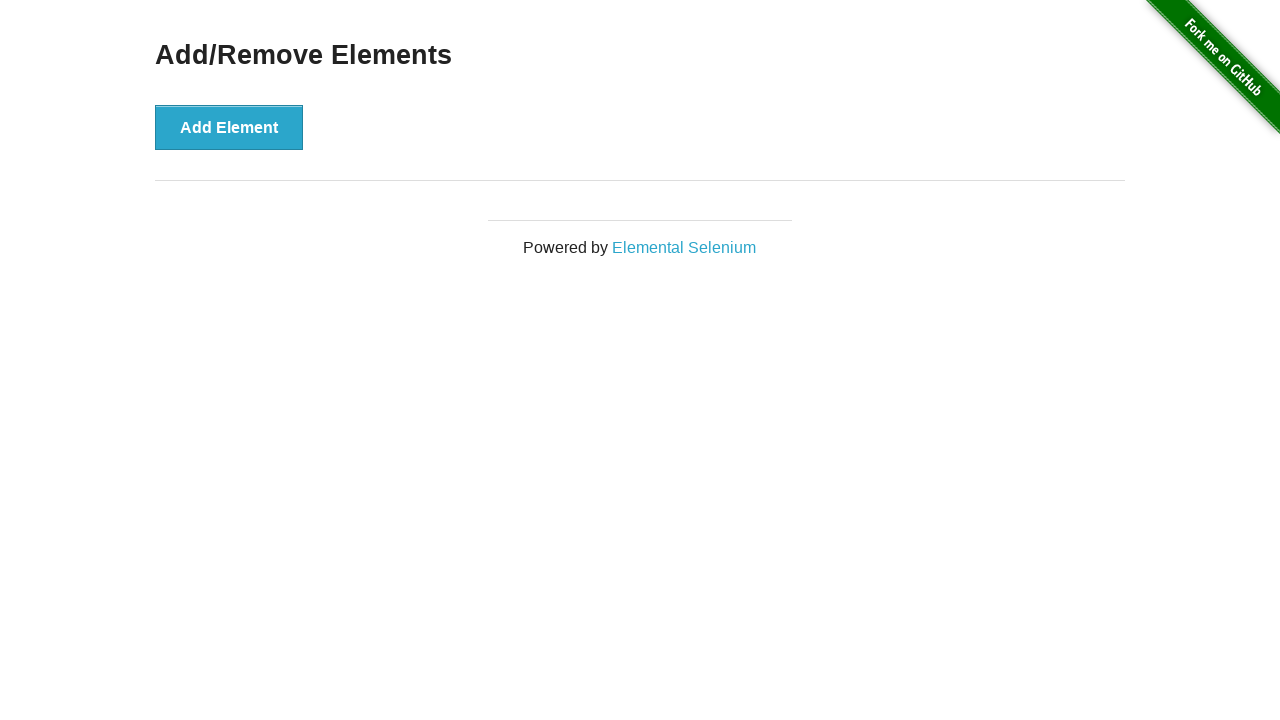